Tests double-click functionality on the username input field by entering text and then double-clicking to select it

Starting URL: https://www.saucedemo.com

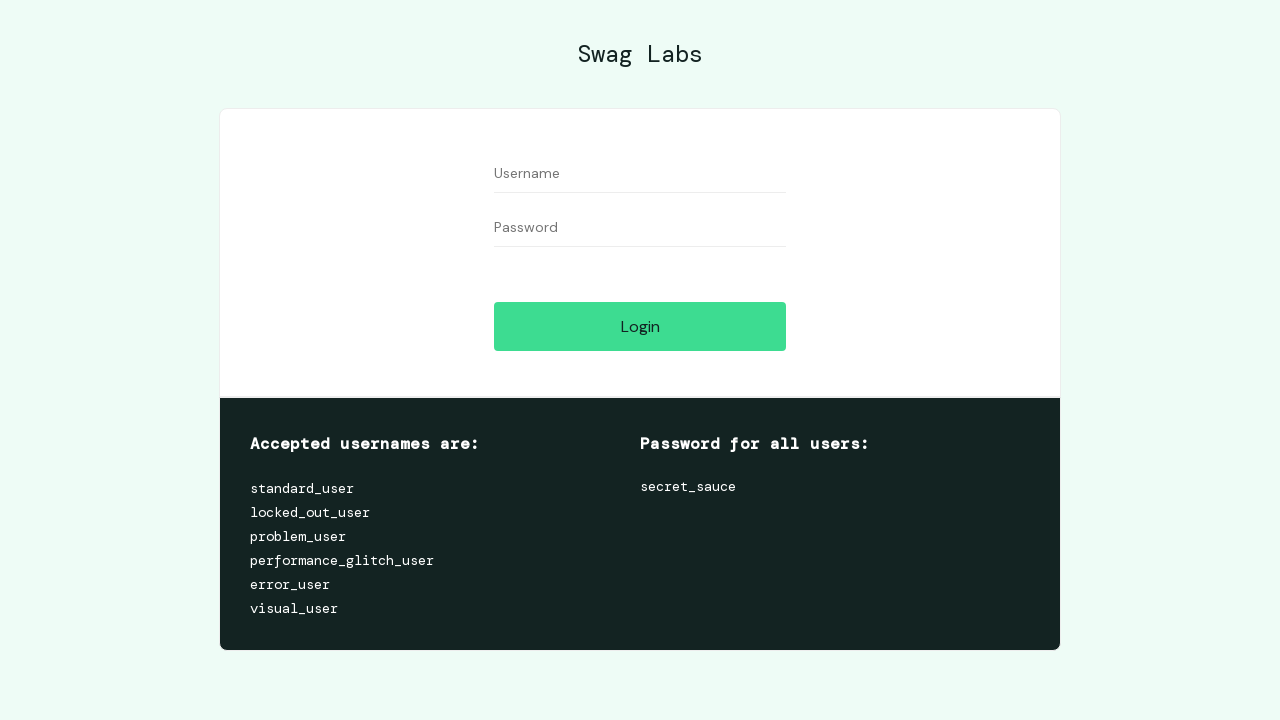

Filled username field with 'username' on input[data-test='username']
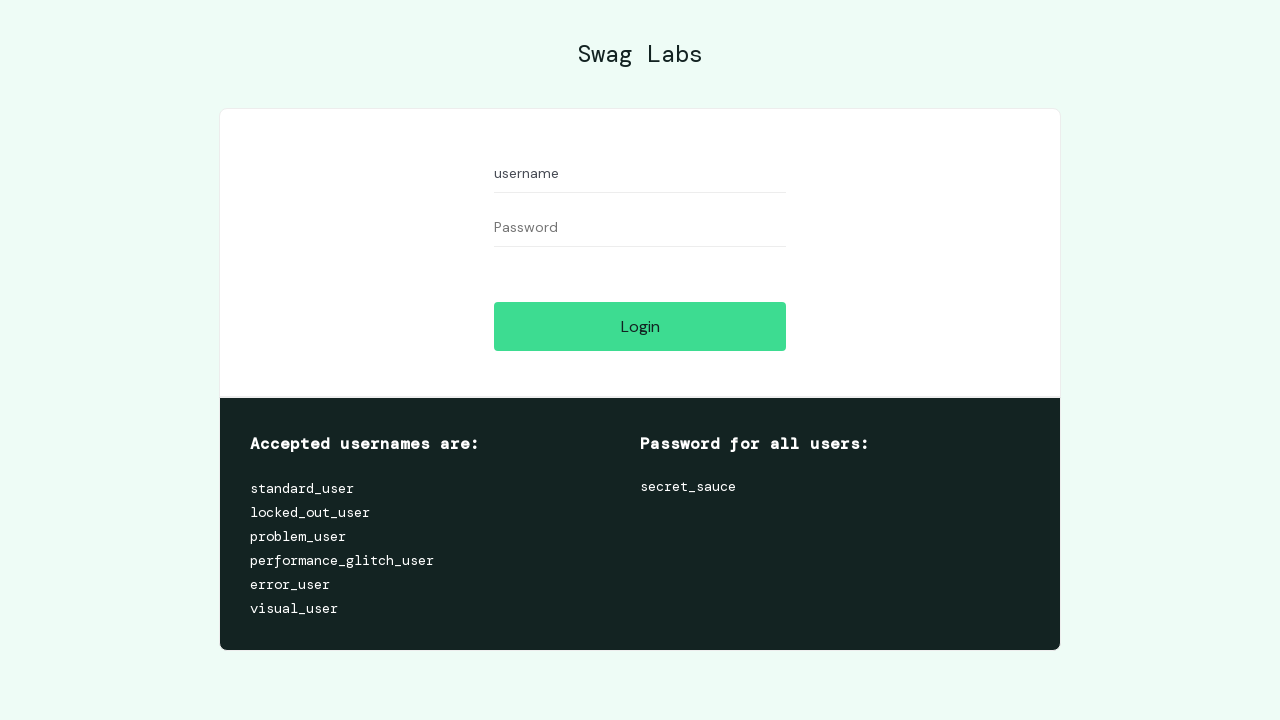

Double-clicked username field to select text at (640, 174) on input[data-test='username']
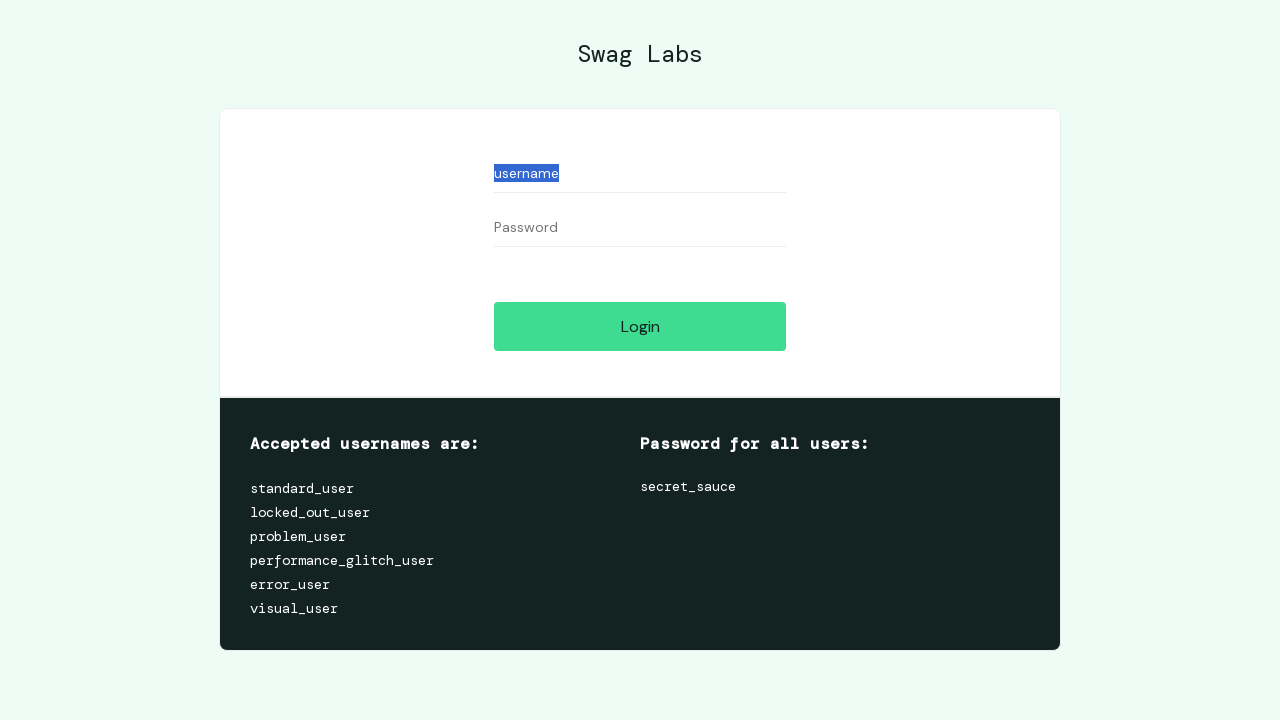

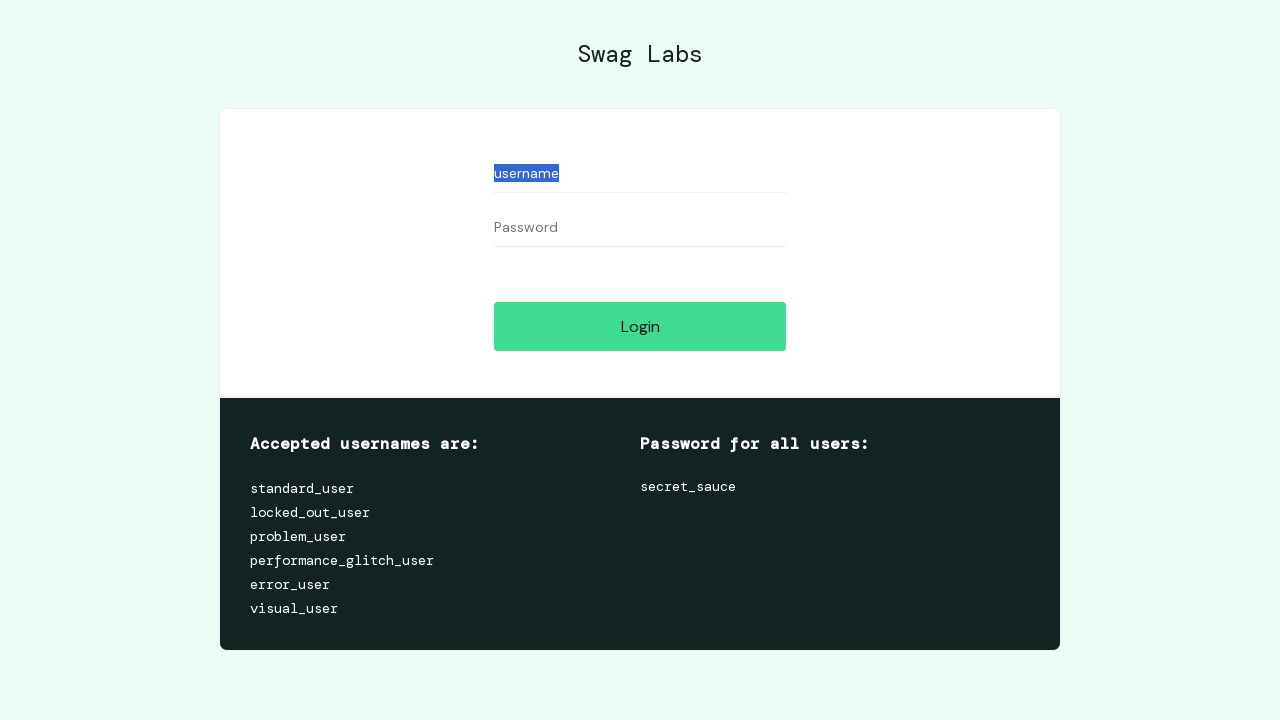